Tests navigation on the Playwright documentation site by hovering over a navbar element and clicking a Java link, then navigates to Bootswatch and highlights various form elements

Starting URL: https://playwright.dev/python/docs/intro

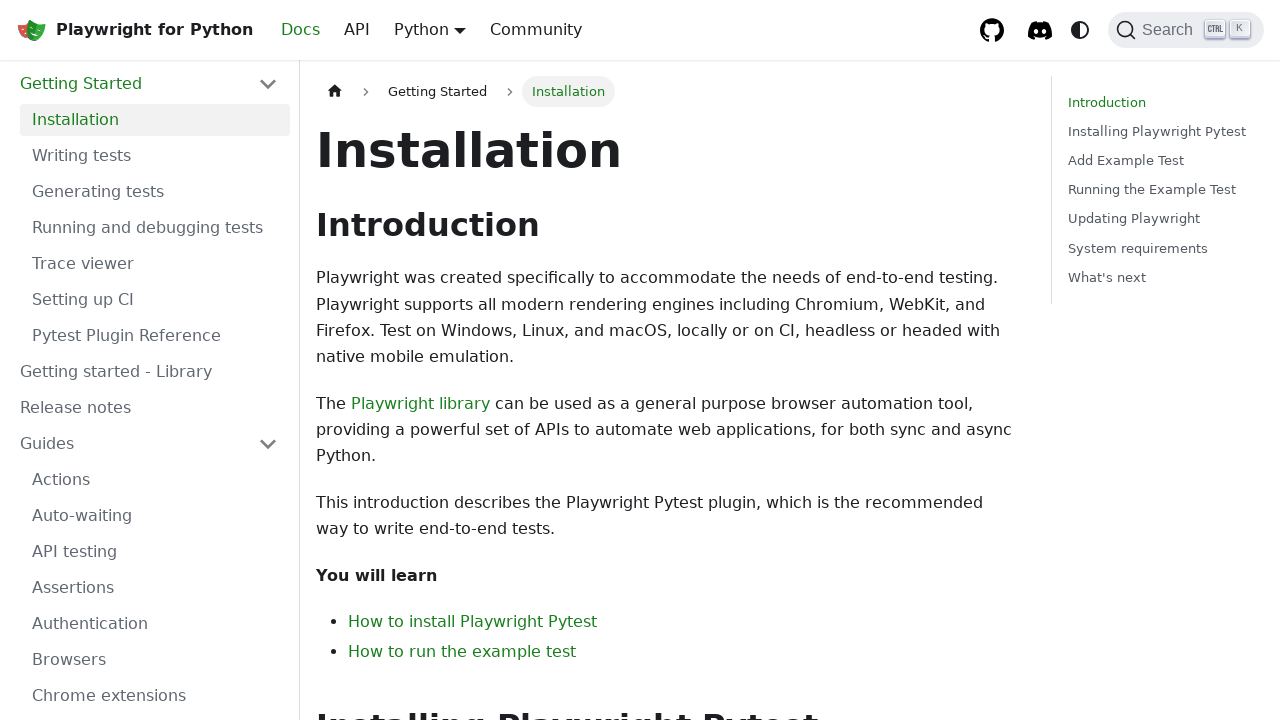

Hovered over navbar dropdown element on Playwright documentation at (430, 30) on xpath=//*[@id="__docusaurus"]/nav/div[1]/div[1]/div
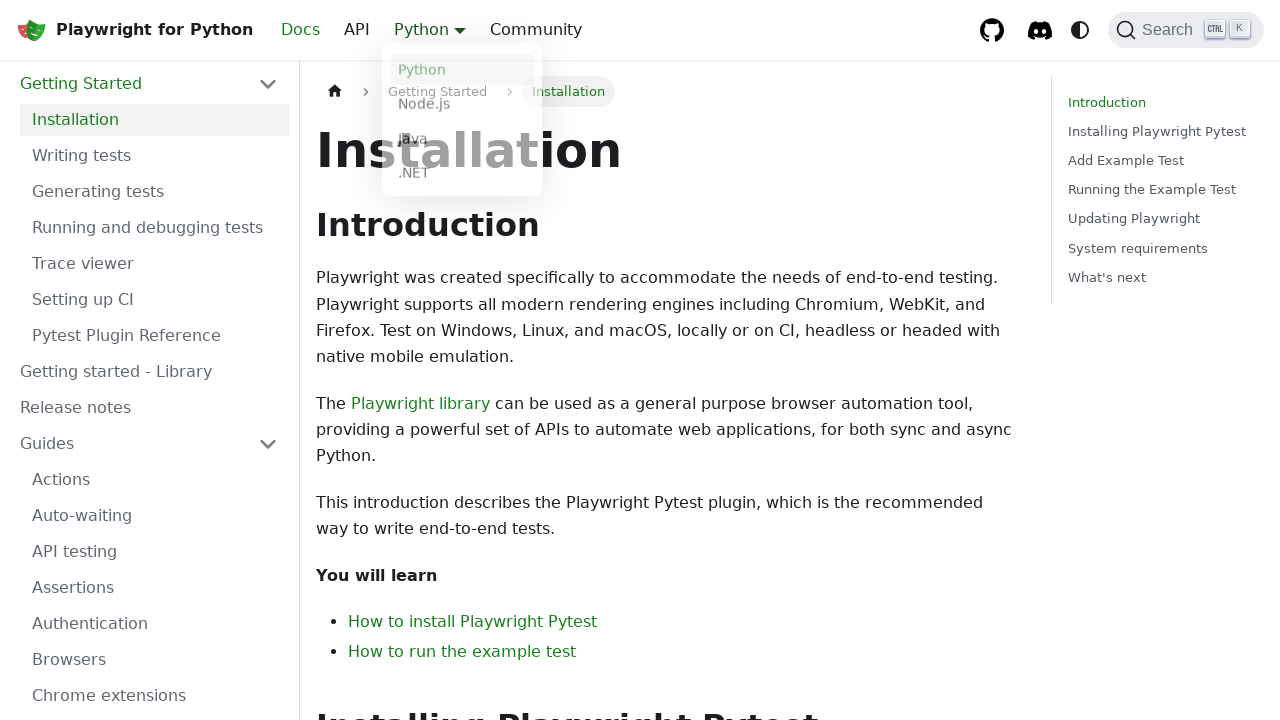

Clicked Java documentation link at (462, 142) on internal:role=link[name="Java"s]
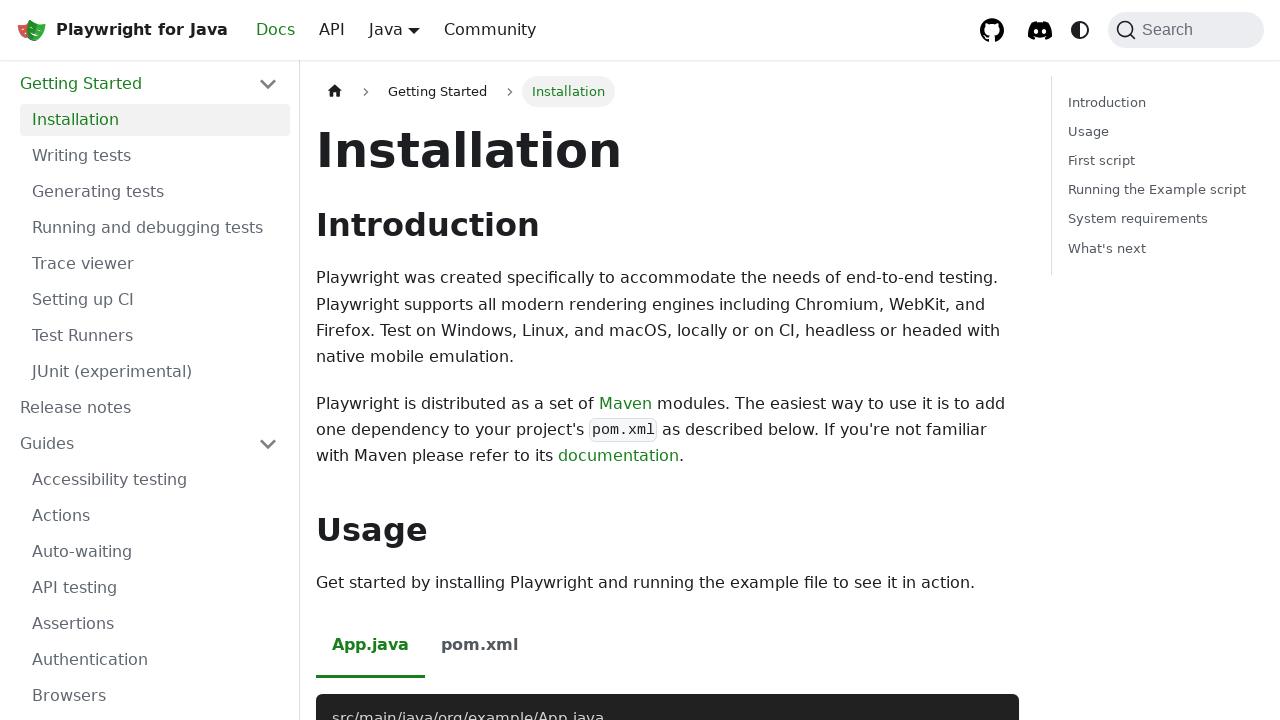

Navigated to Bootswatch default theme page
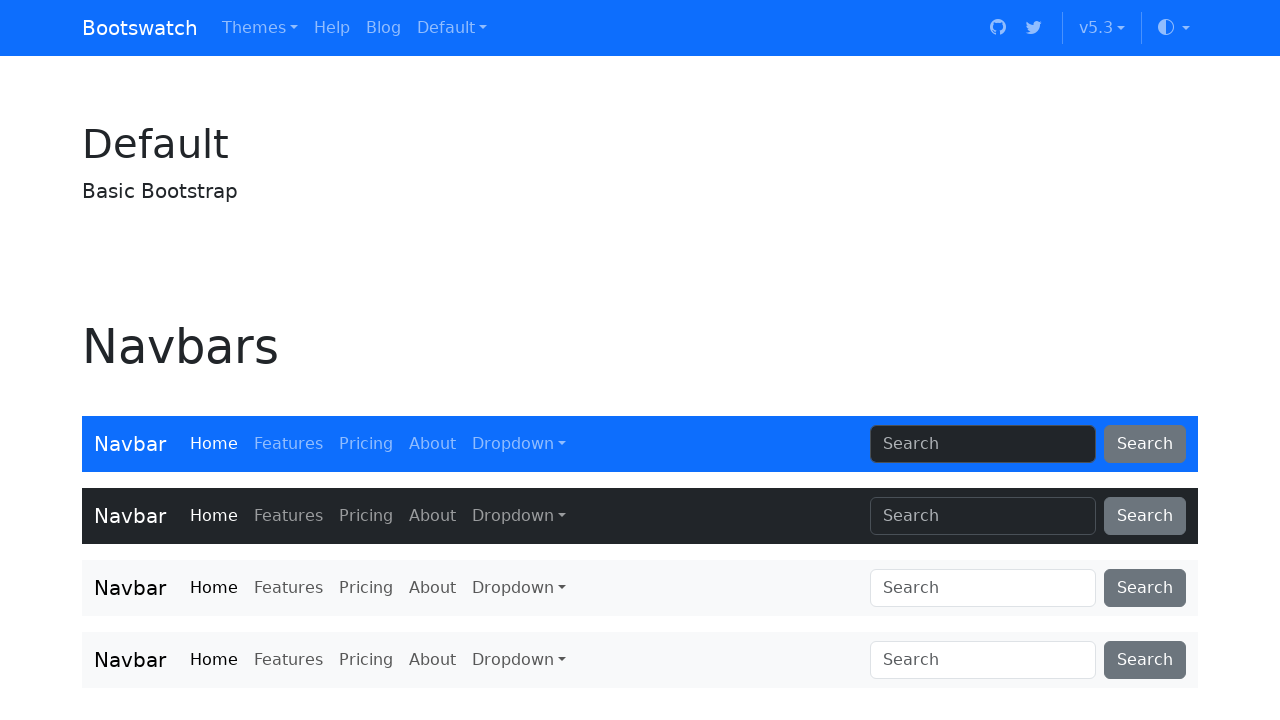

Highlighted email address input field
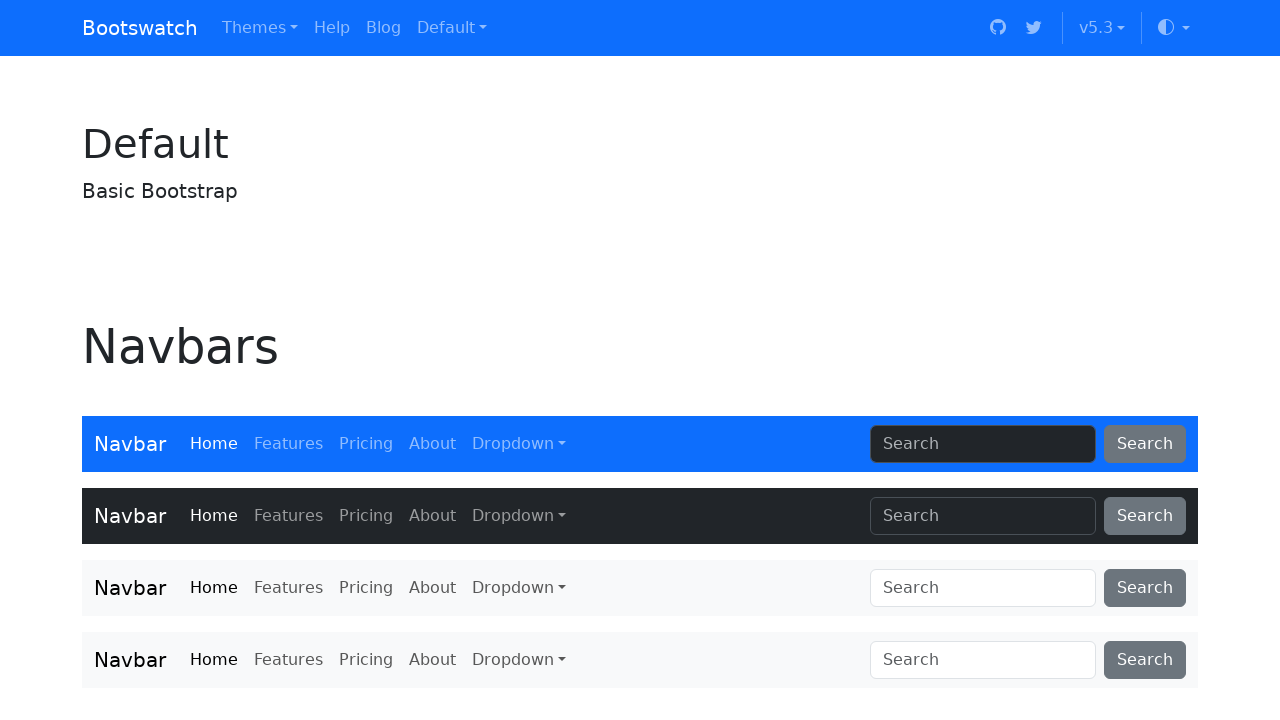

Highlighted password label field
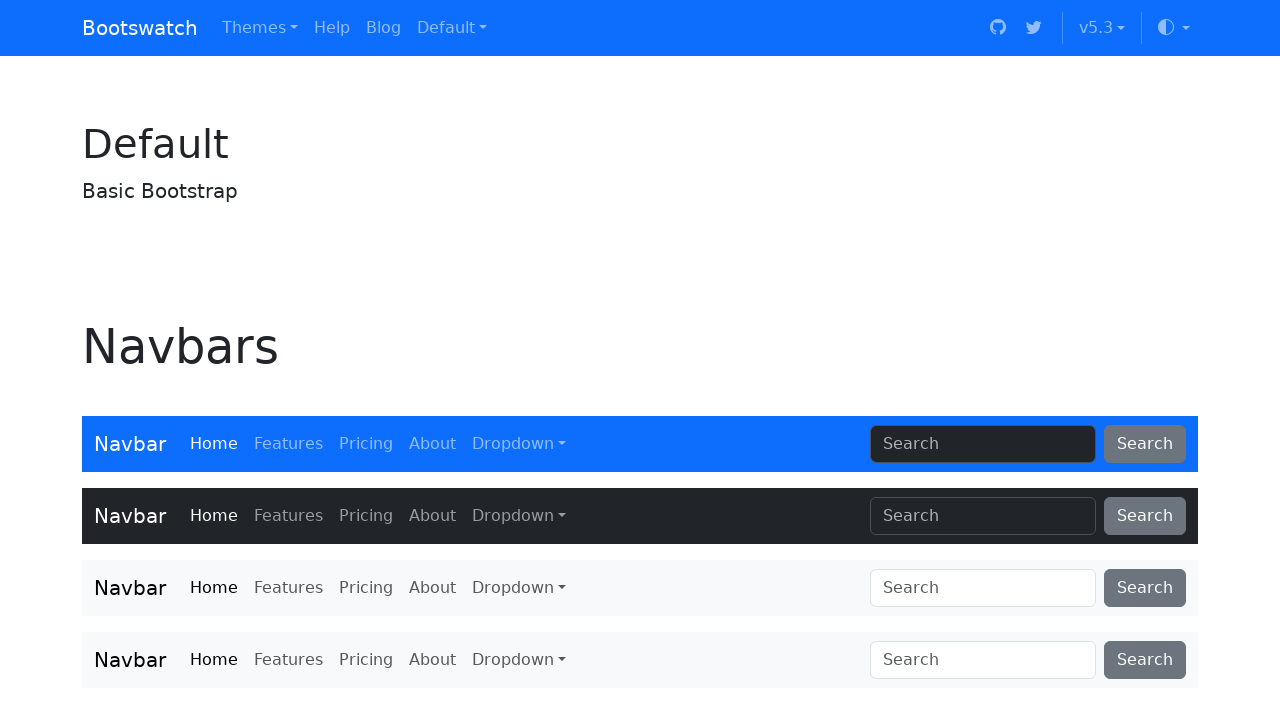

Highlighted example textarea
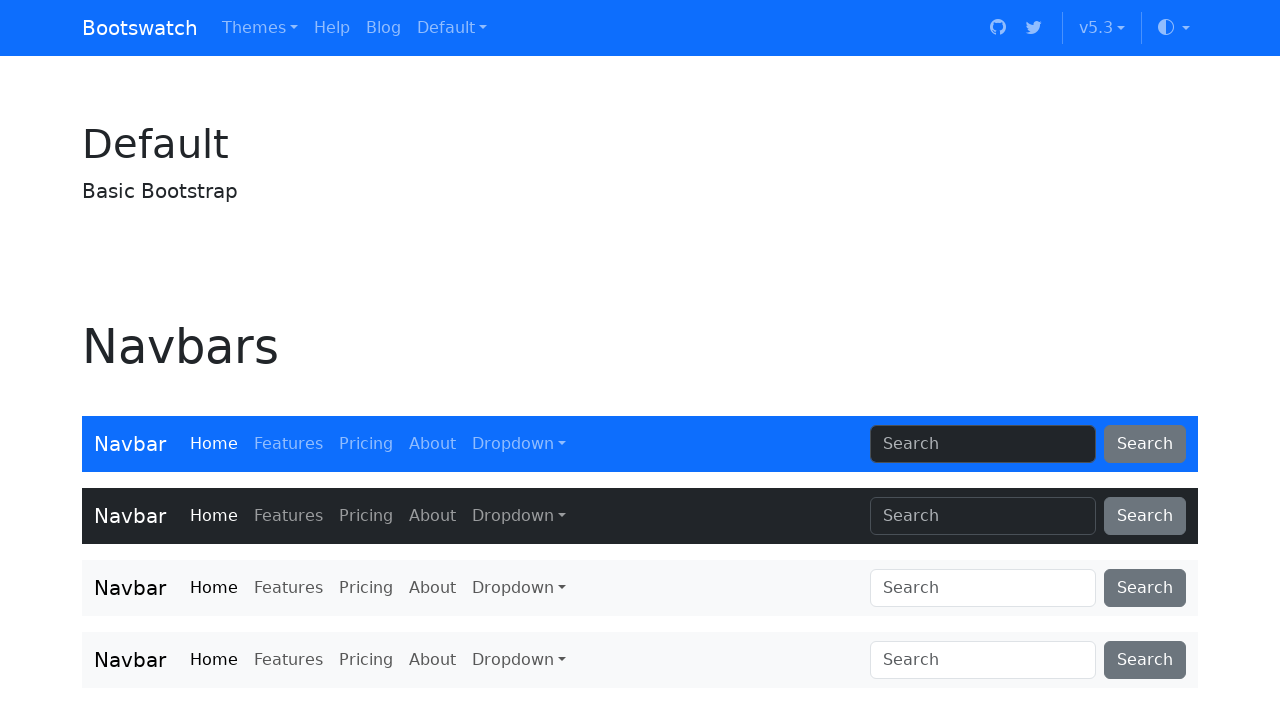

Highlighted email placeholder input
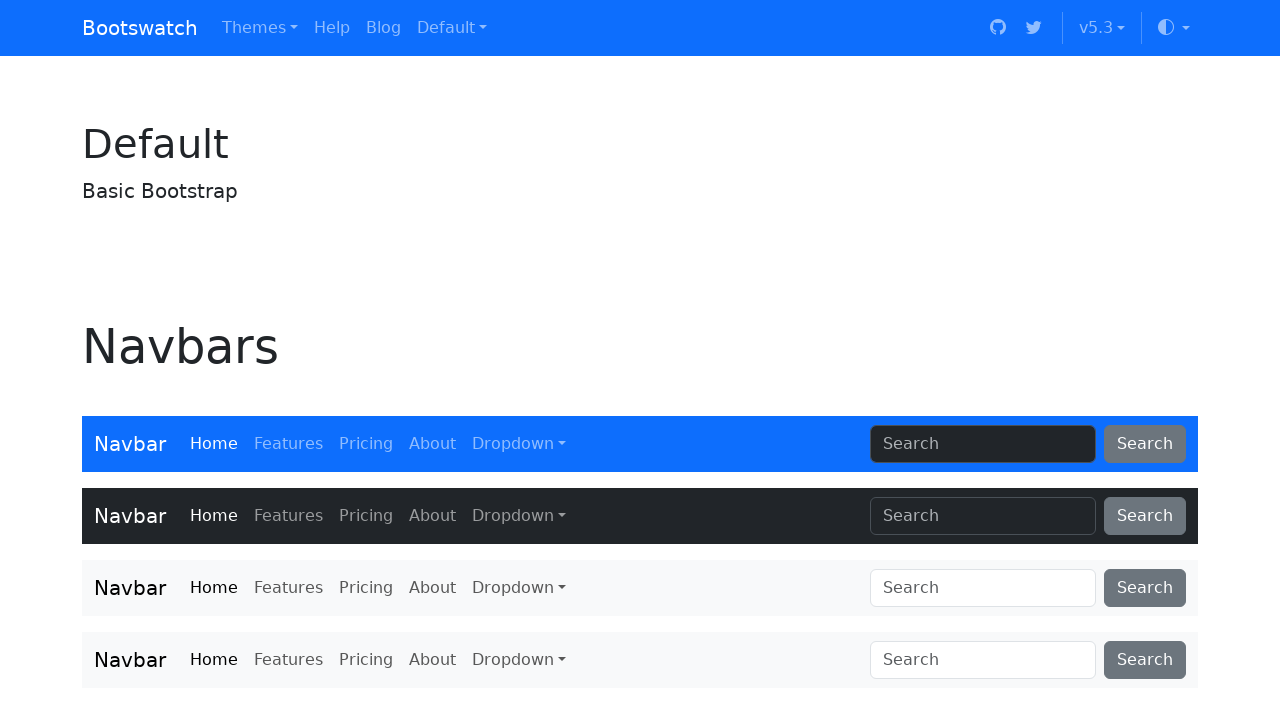

Highlighted password placeholder input
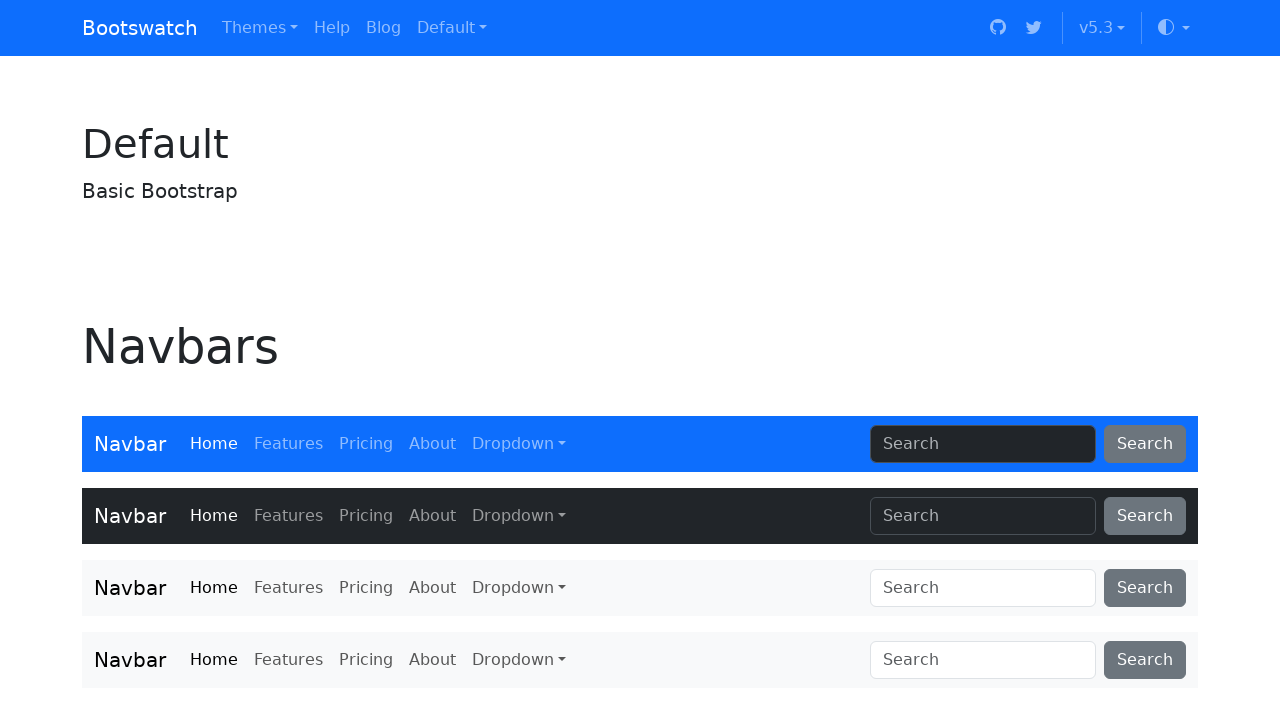

Highlighted password title element
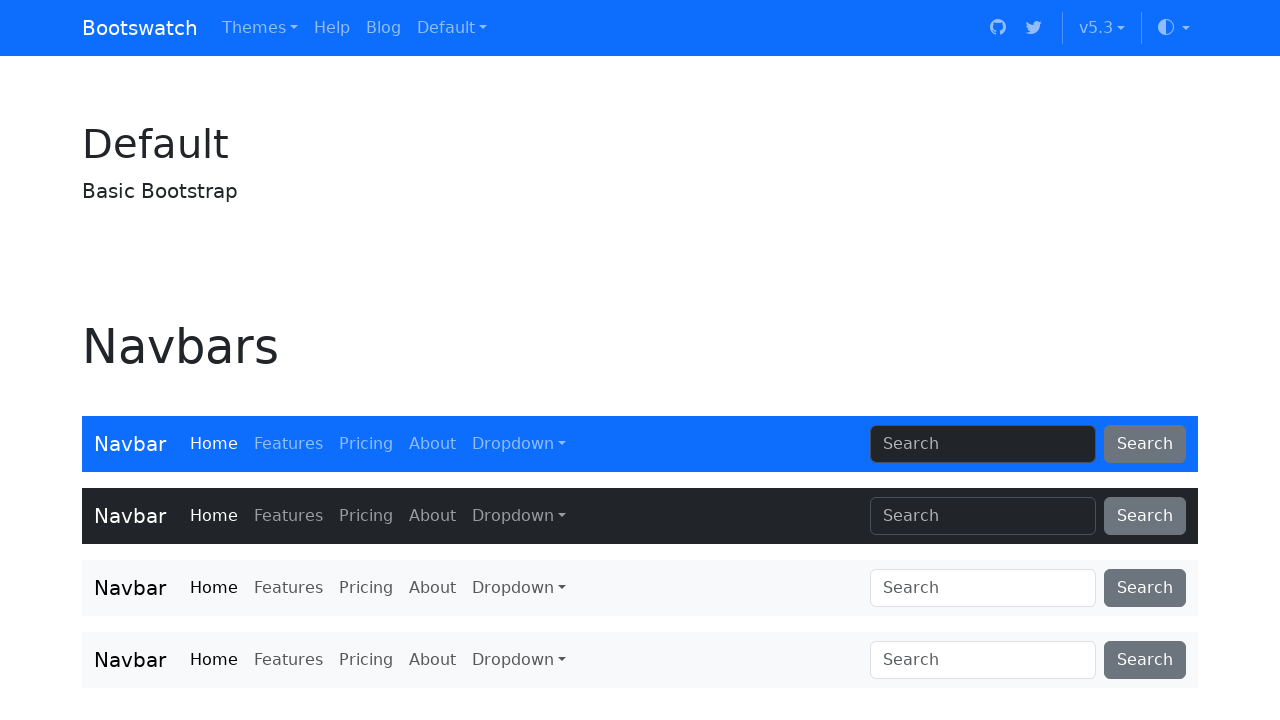

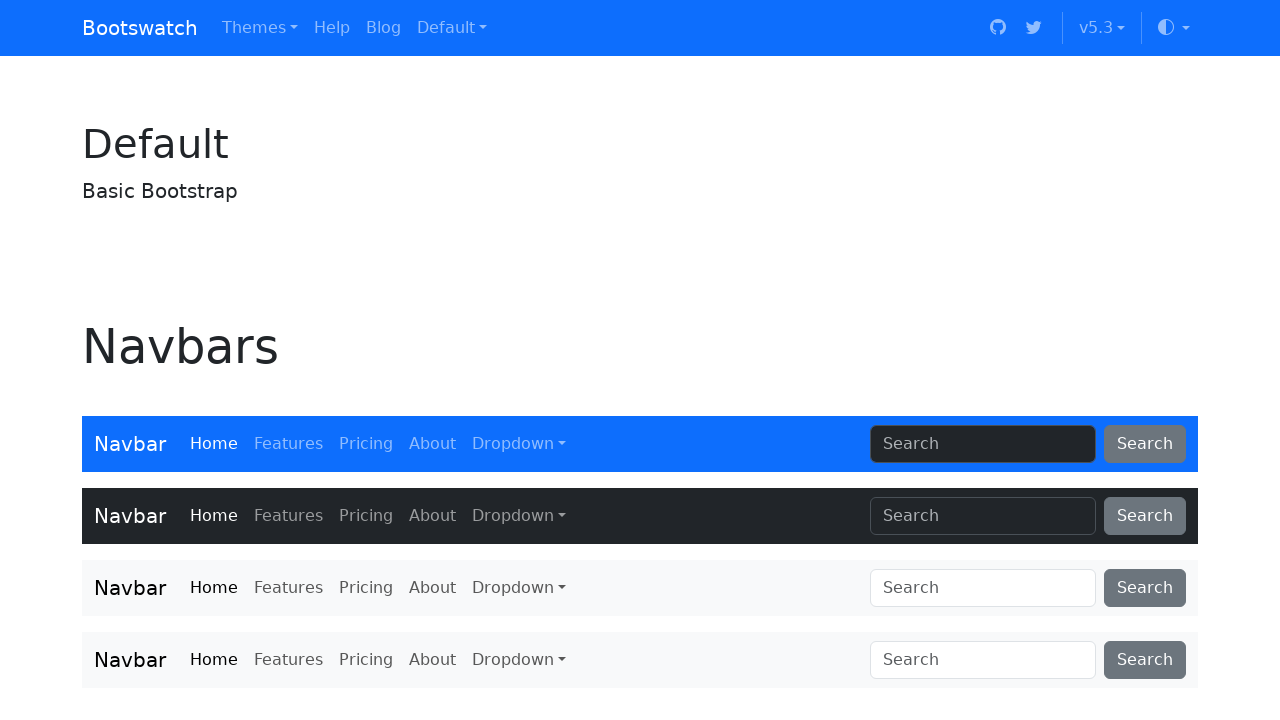